Navigates to Hoodmaps San Francisco neighborhood map and interacts with the map controls by toggling tags and shapes overlays.

Starting URL: https://hoodmaps.com/san-francisco-neighborhood-map

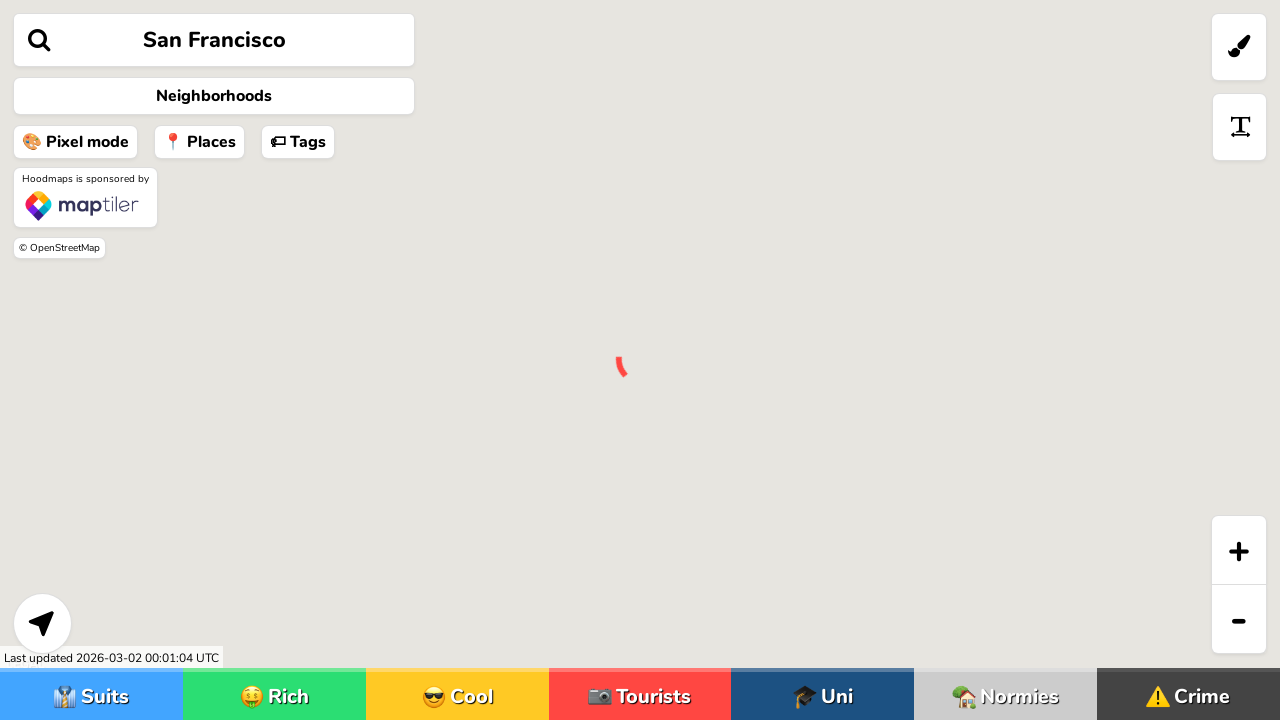

Waited for Hoodmaps San Francisco page to load
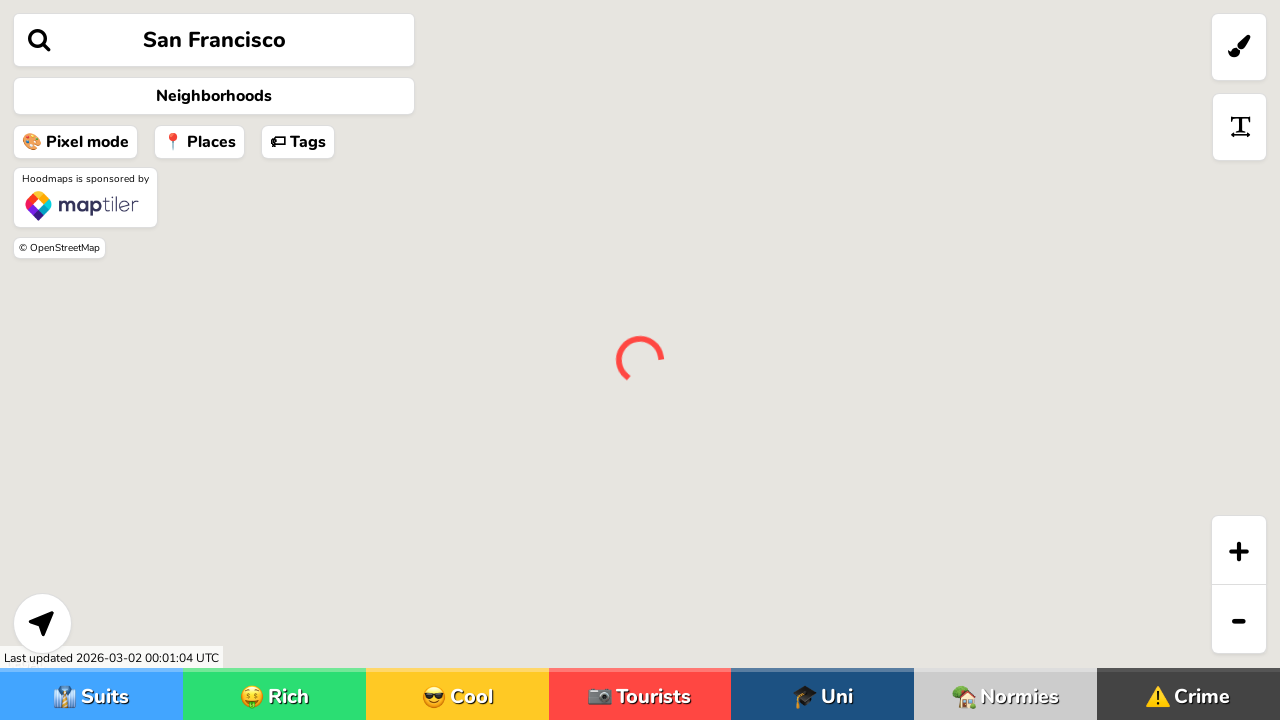

Clicked tags overlay toggle button at (298, 142) on div.action-toggle-tags
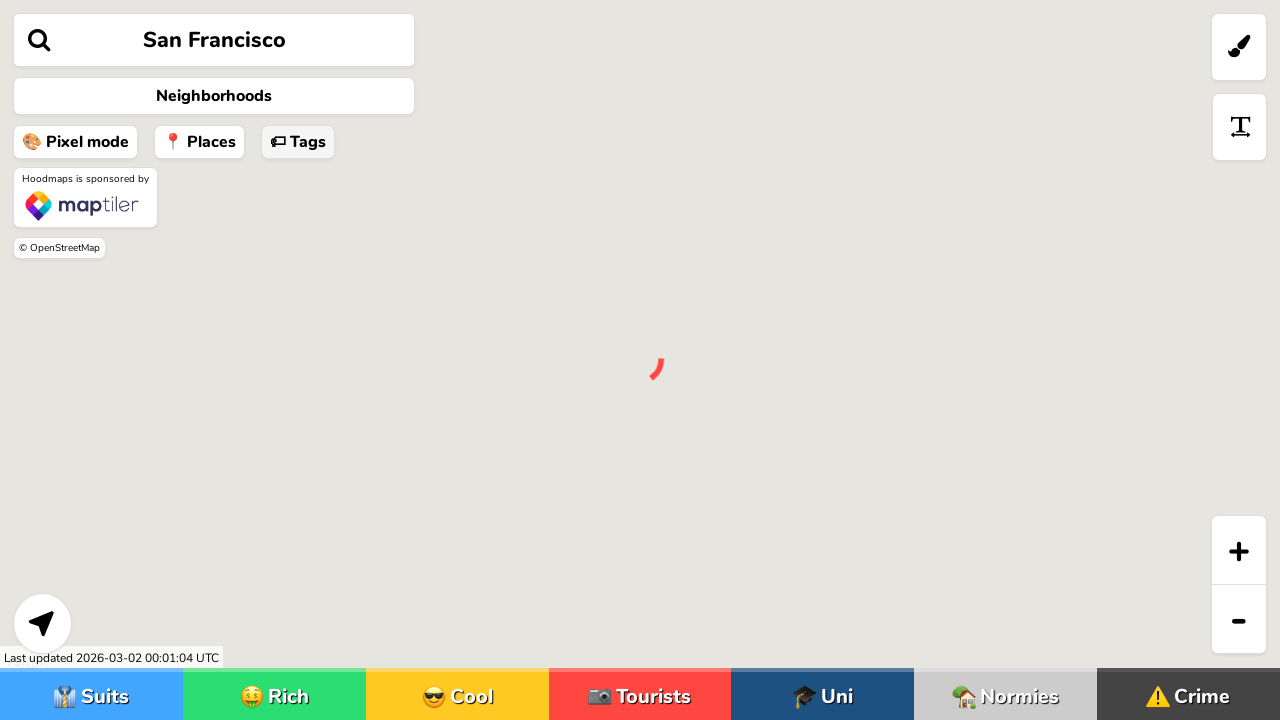

Waited for tags overlay to render
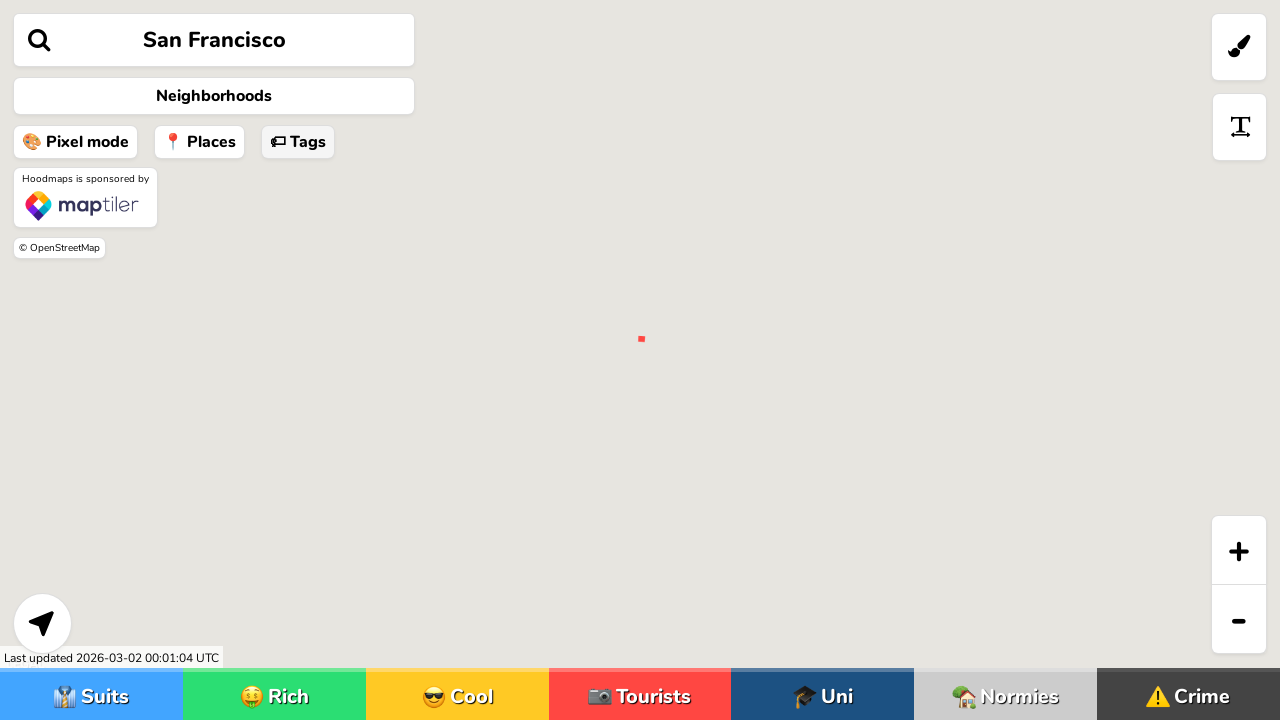

Clicked shapes overlay toggle button (first click) at (76, 142) on div.action-toggle-shapes
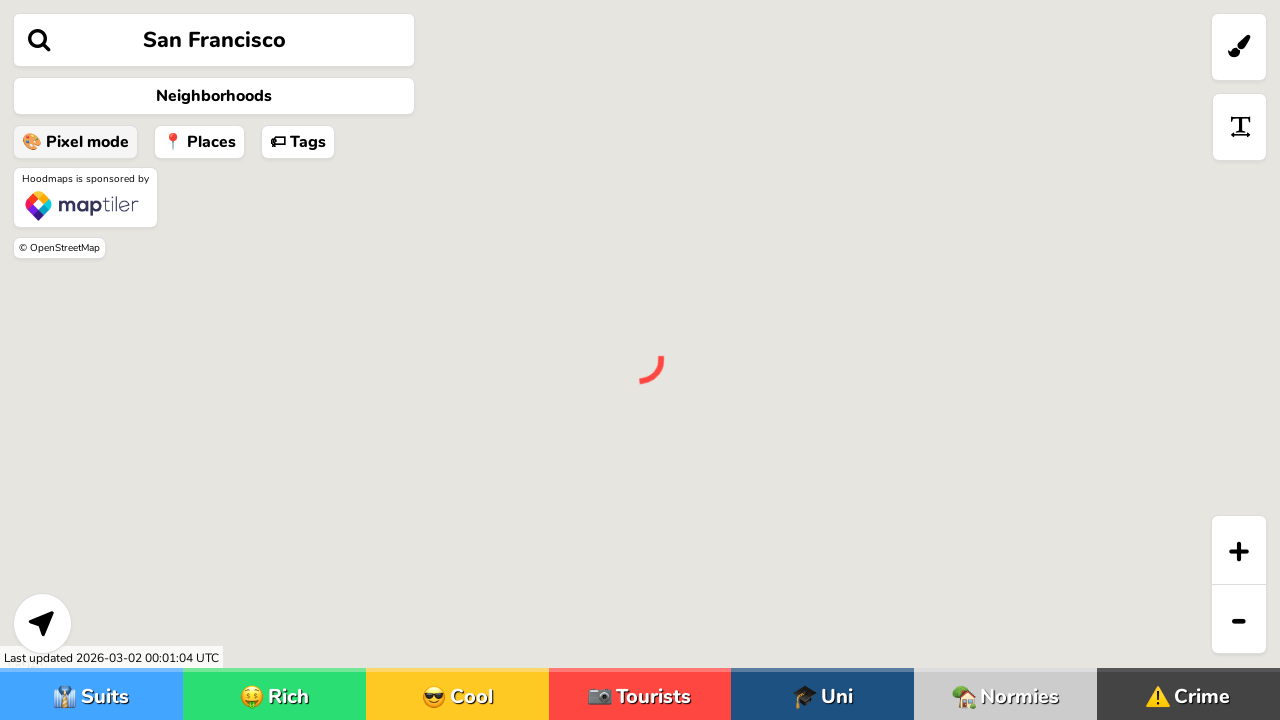

Waited for shapes overlay to render
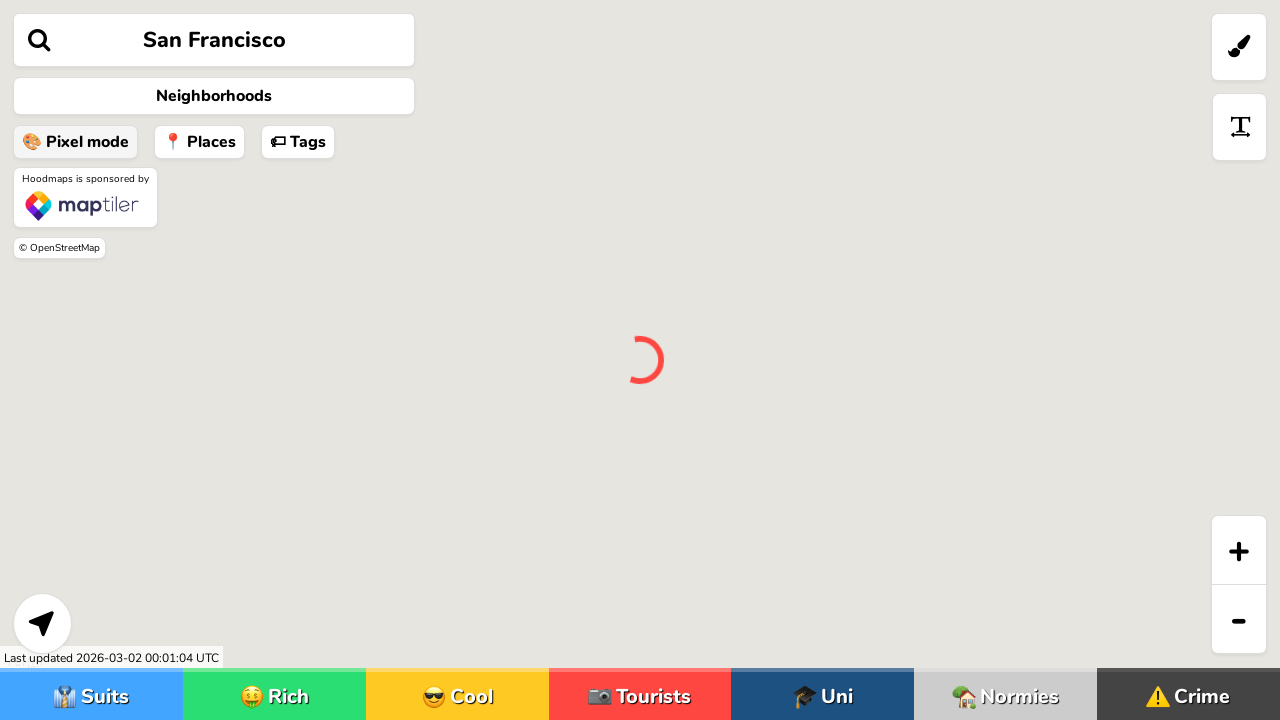

Clicked shapes overlay toggle button (second click) at (76, 142) on div.action-toggle-shapes
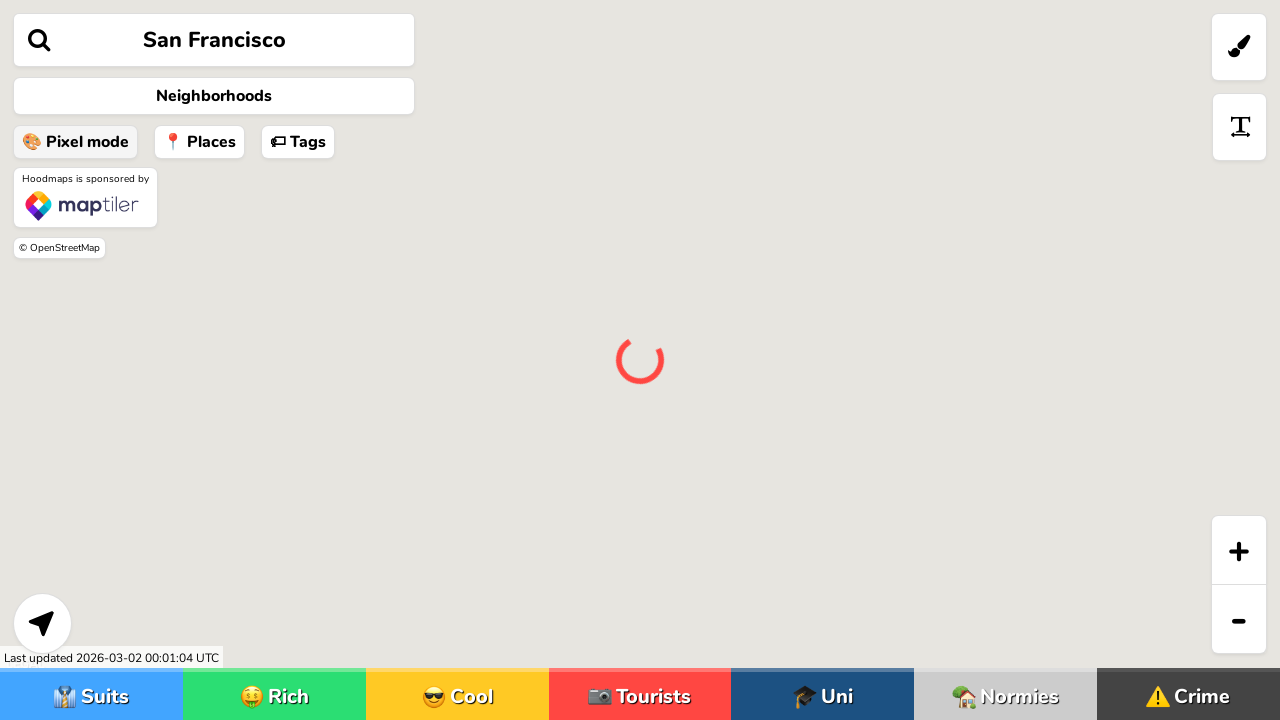

Waited for shapes overlay to toggle off
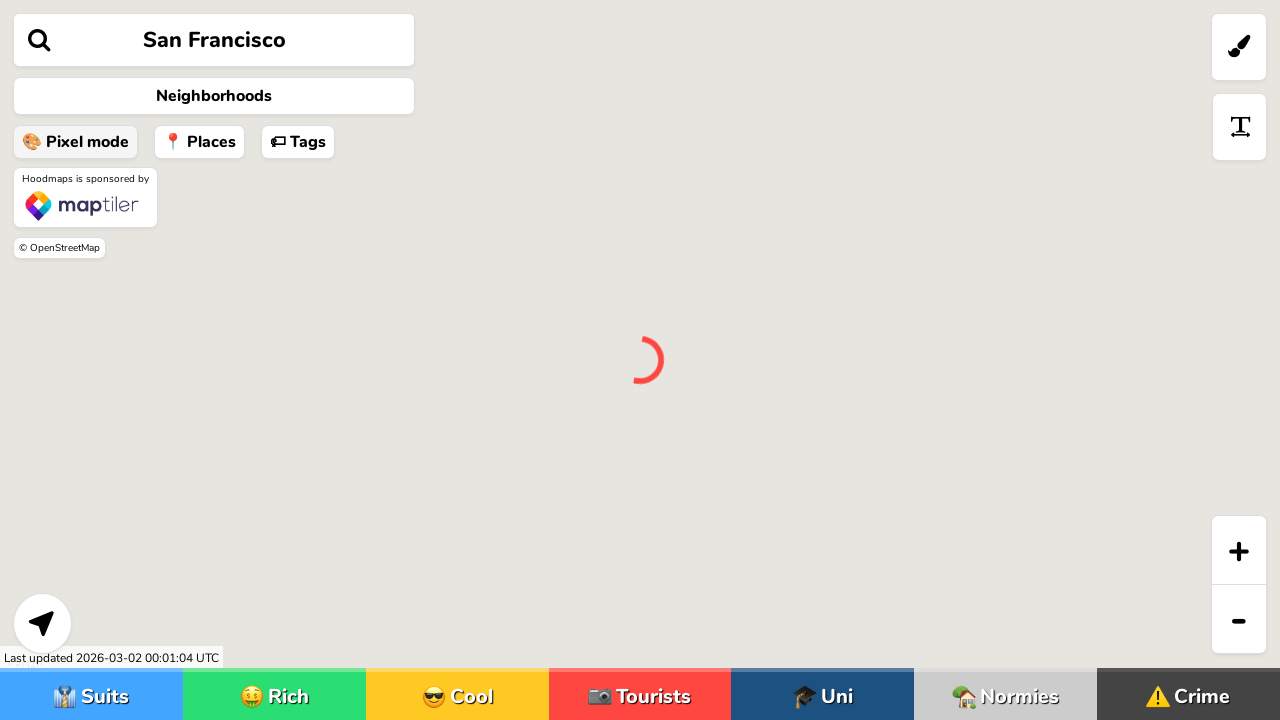

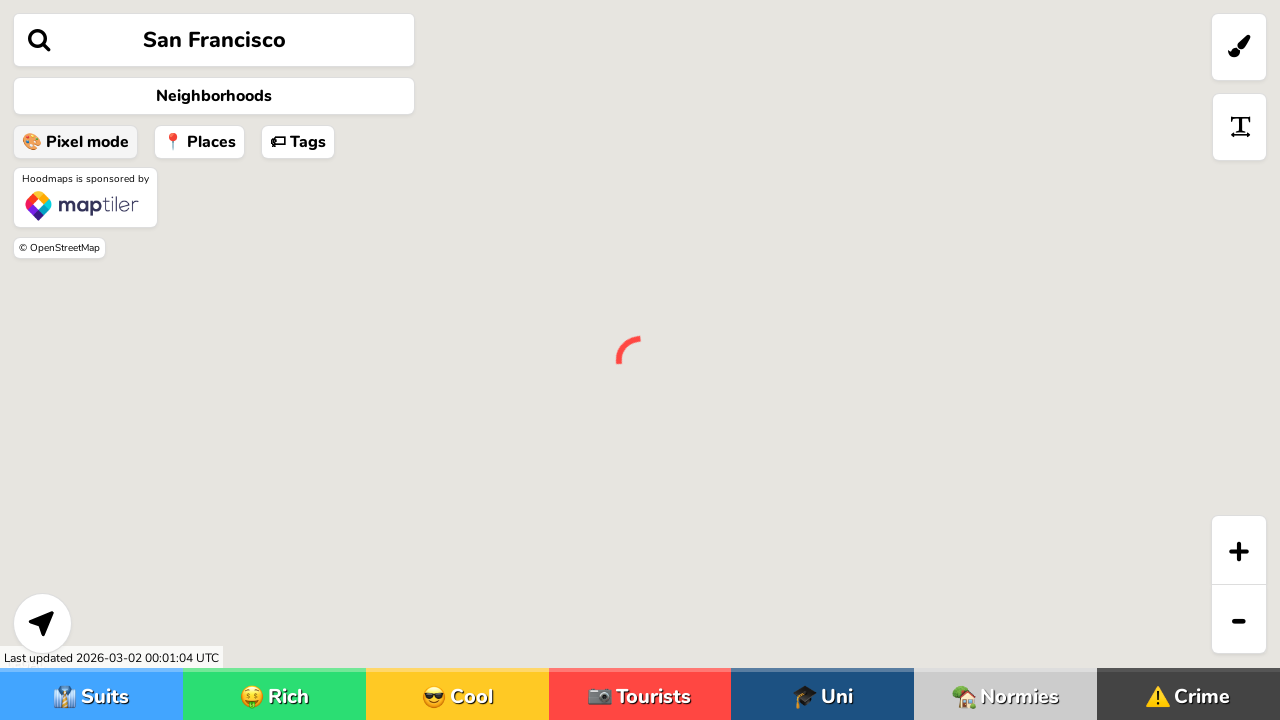